Tests clicking the Data Portal link which opens in a new window

Starting URL: https://colab.humanbrain.in/

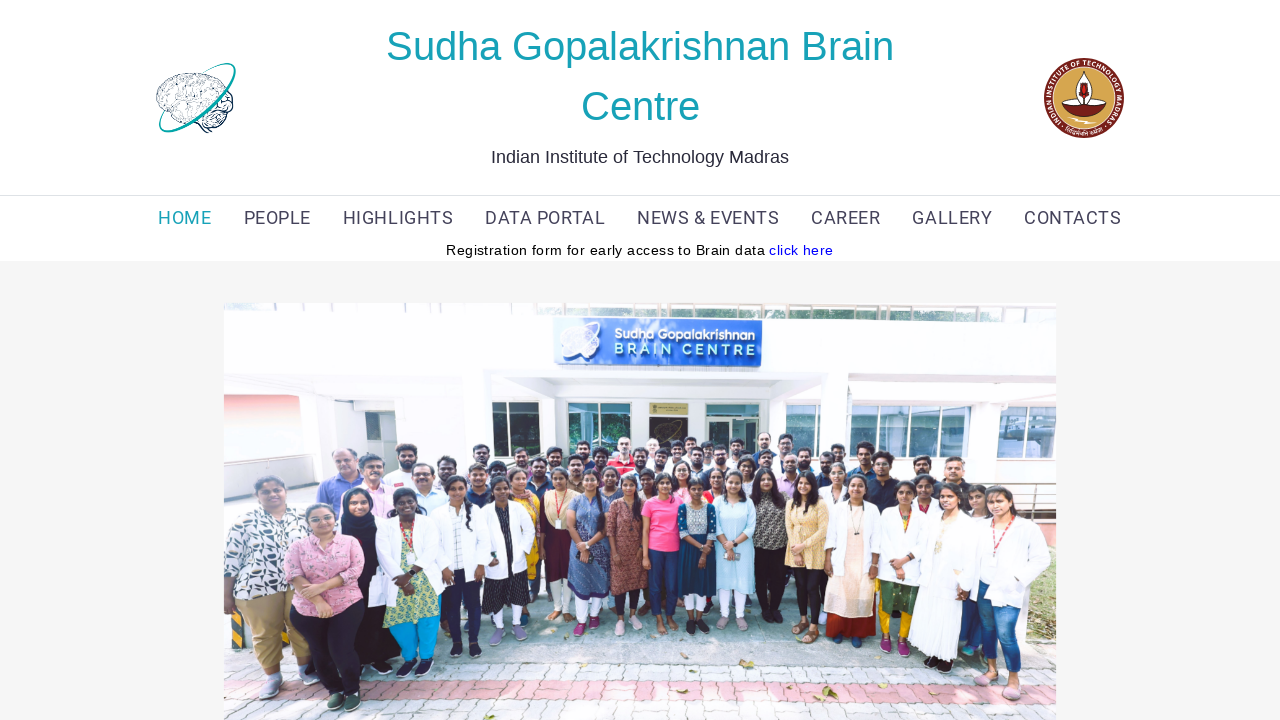

Clicked Data Portal link (preceding NEWS & EVENTS) at (545, 218) on xpath=((//a[text()='NEWS & EVENTS'])//preceding::a[1])[1]
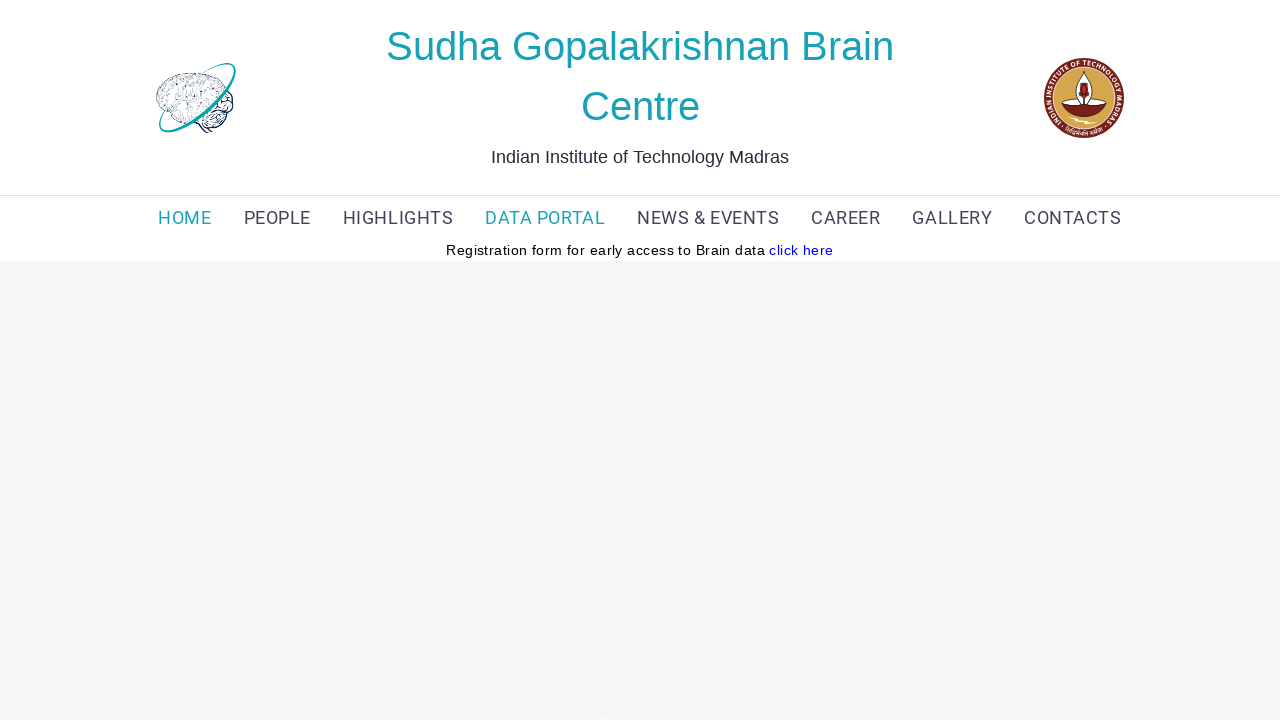

Data Portal link opened in new window
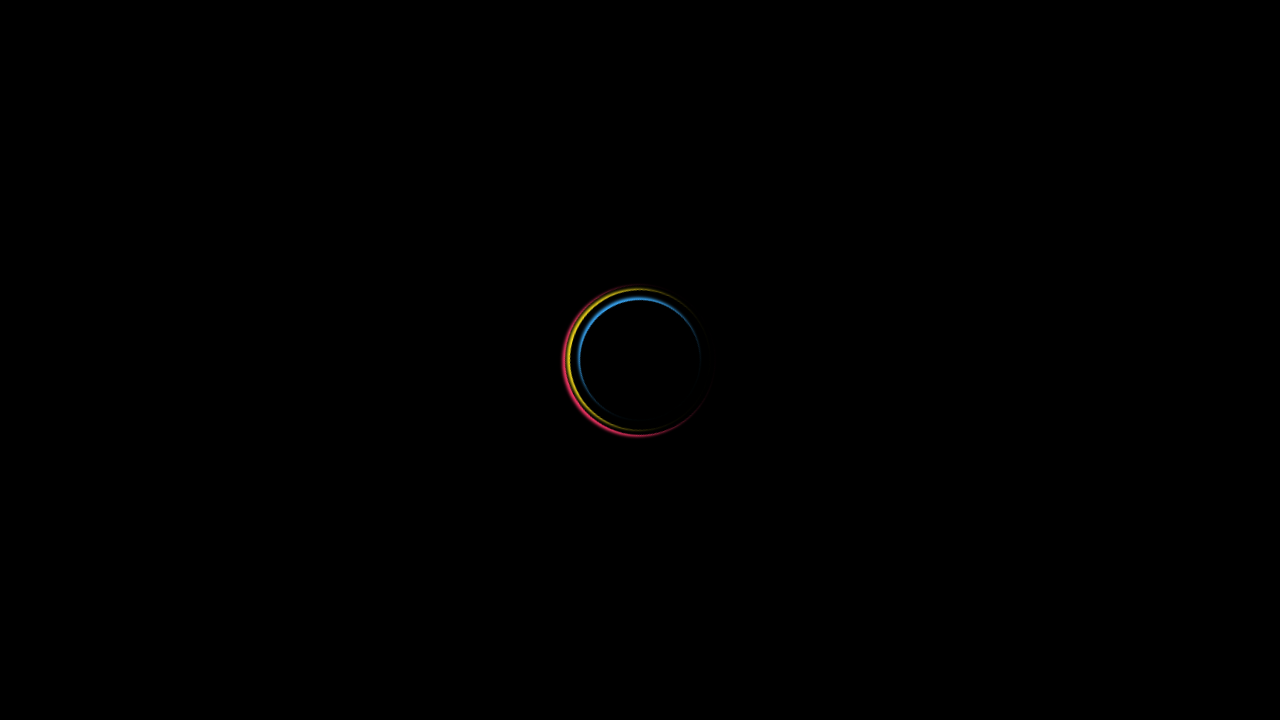

New window loaded completely
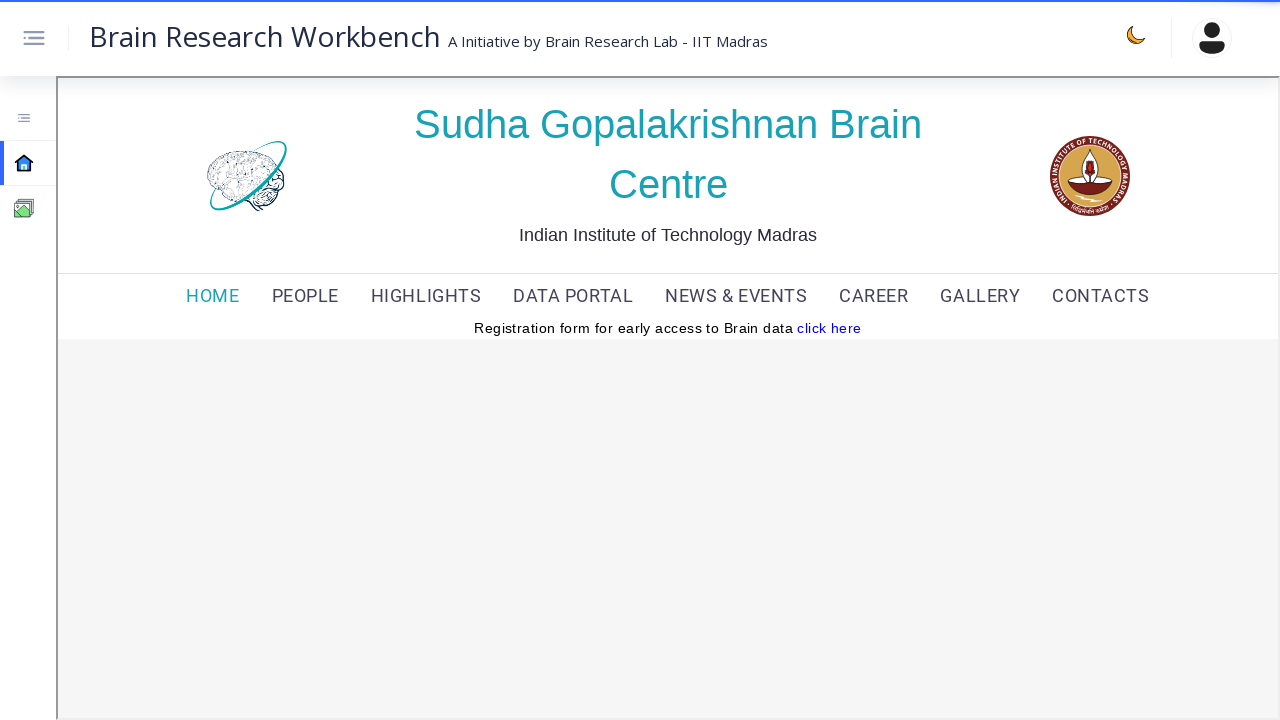

Closed Data Portal window
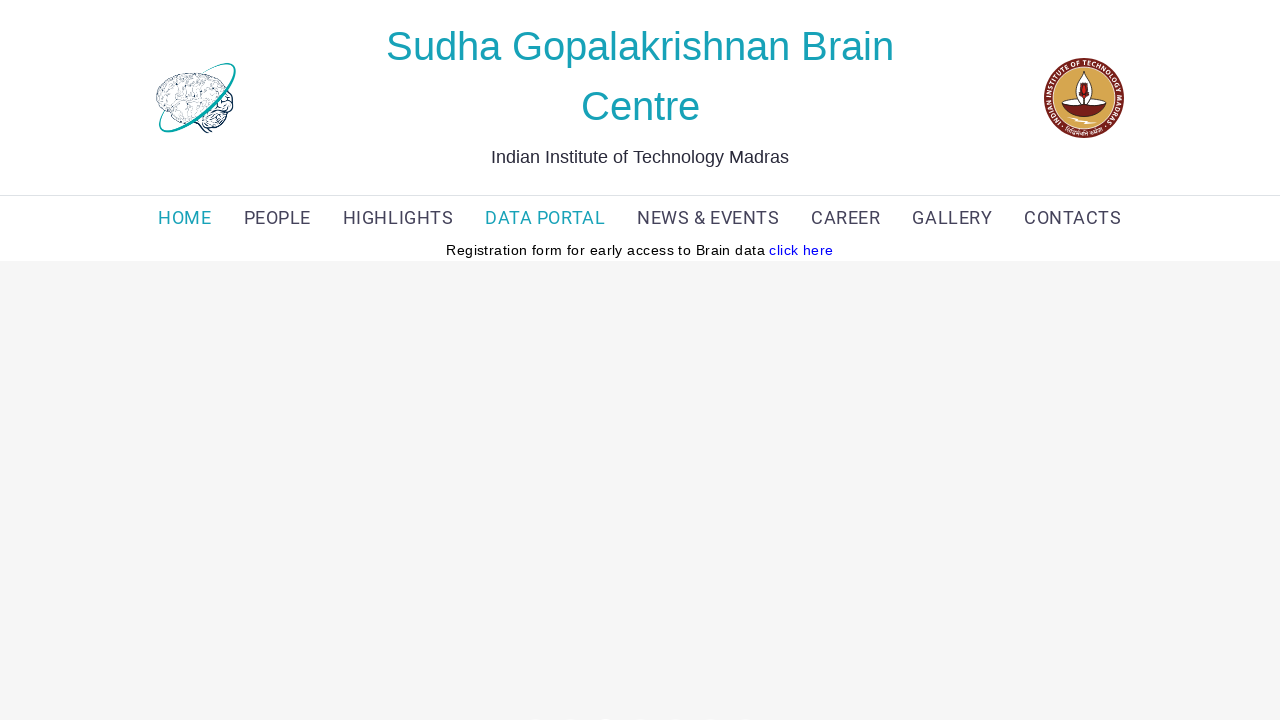

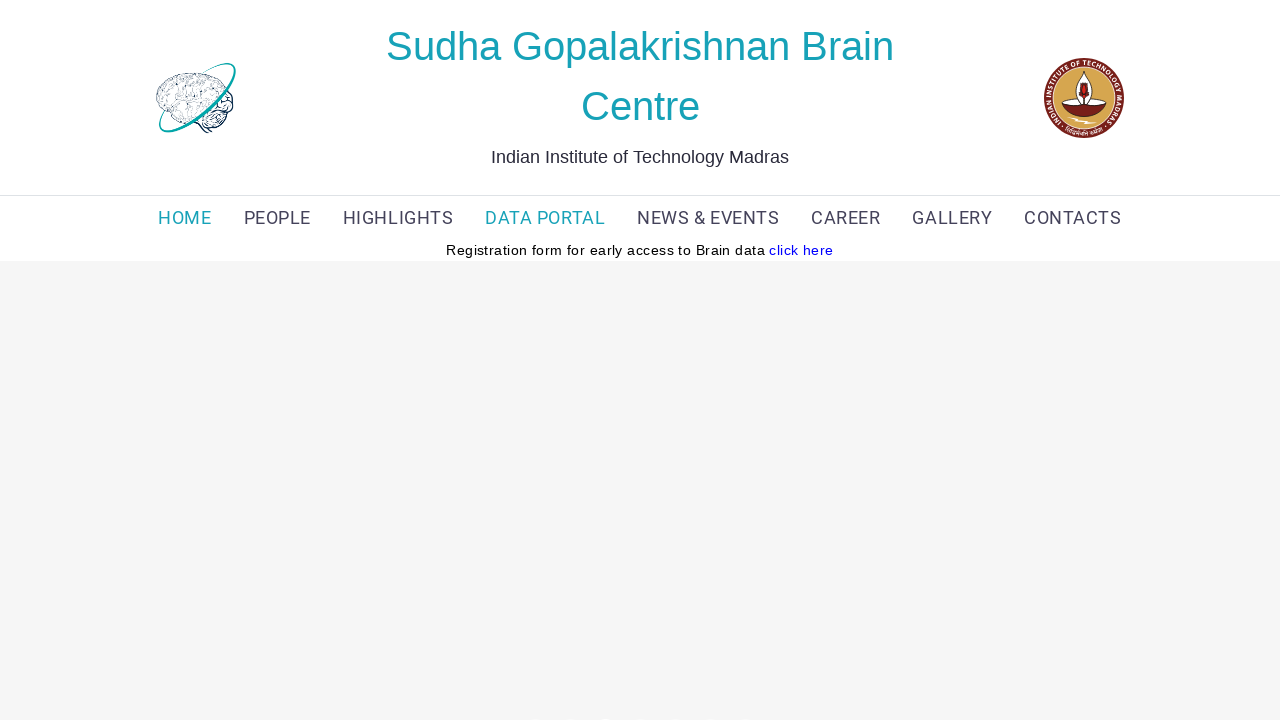